Fills out and submits a practice form with personal information including name, email, password, gender selection, and birthday

Starting URL: https://rahulshettyacademy.com/angularpractice/

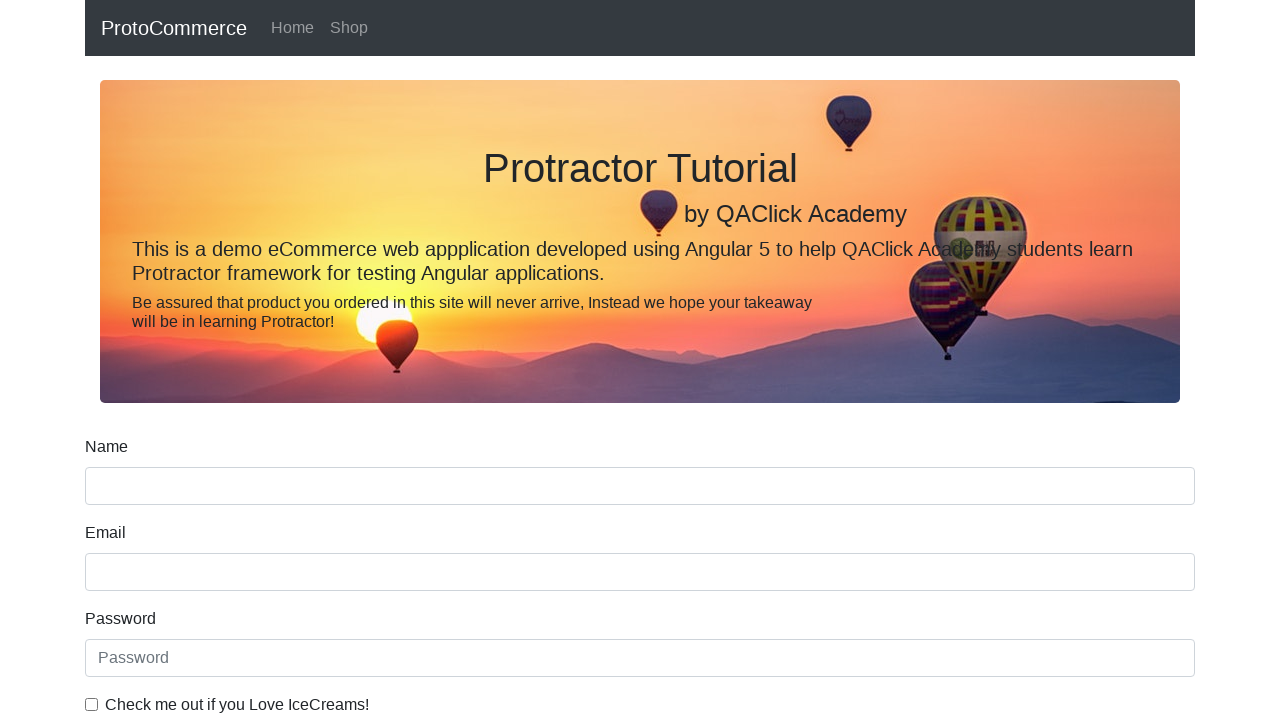

Filled name field with 'Jules' on input[name='name']
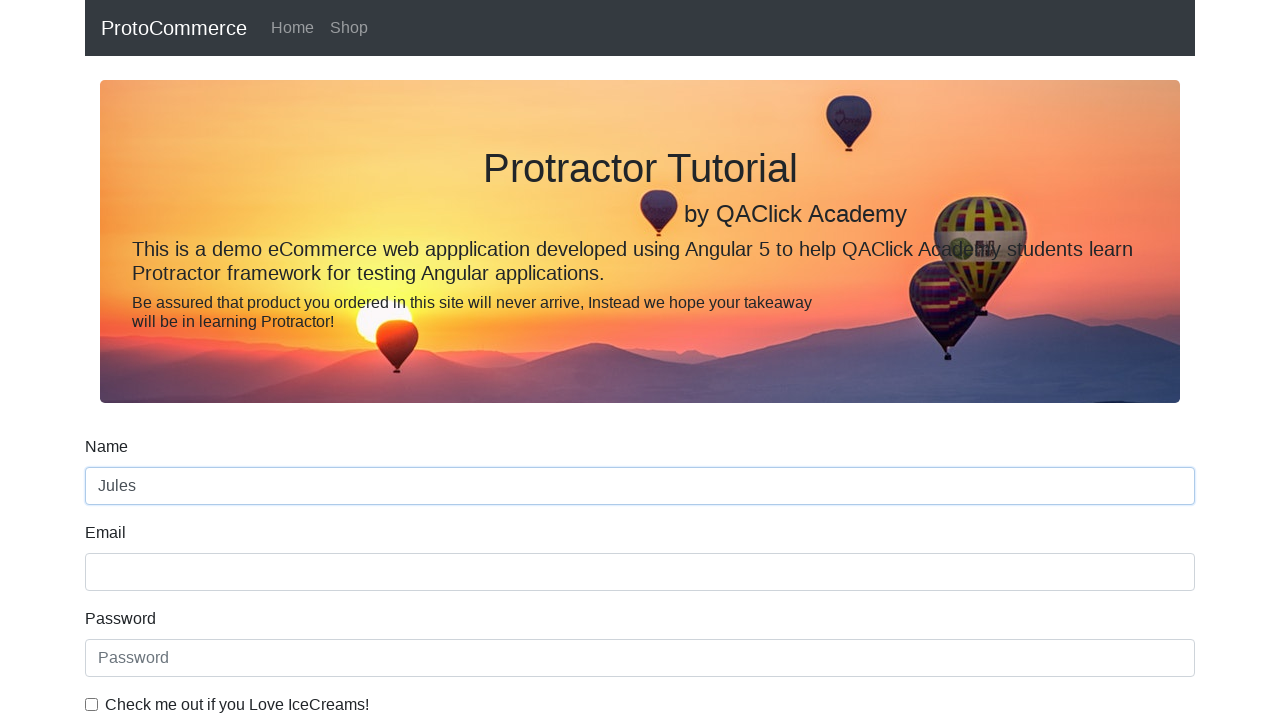

Filled email field with 'Jules@123.com' on input[name='email']
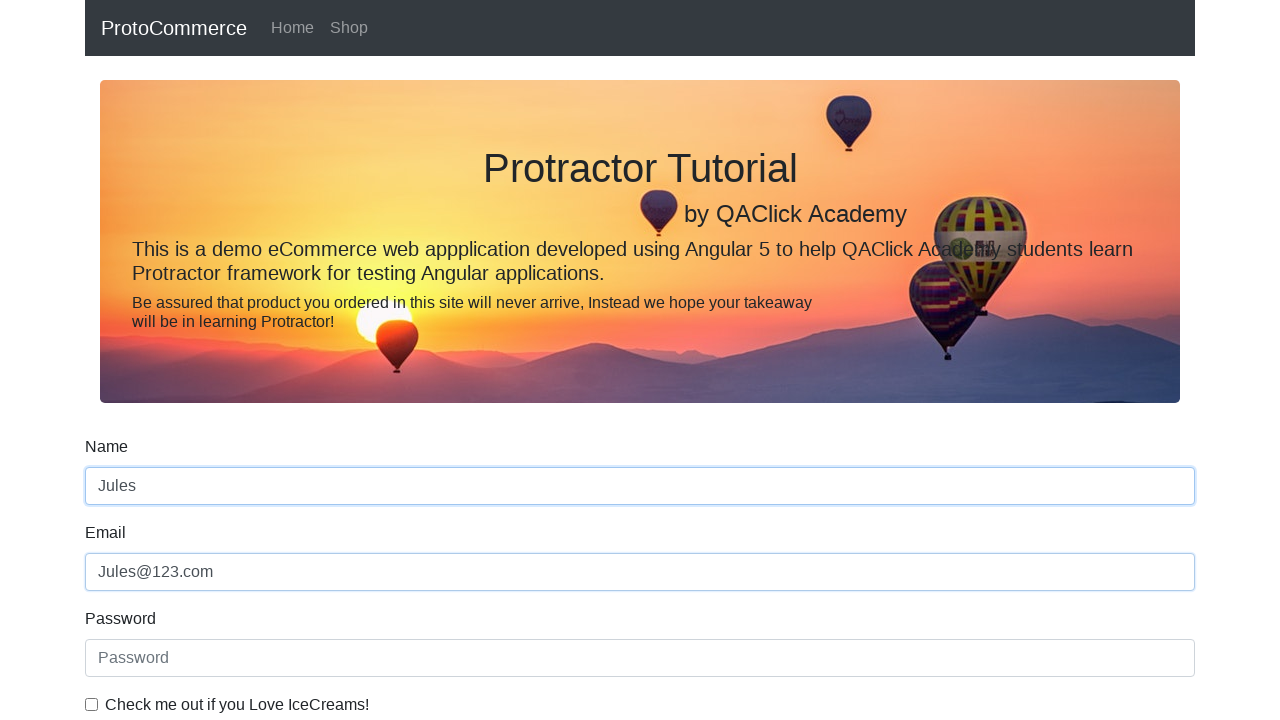

Filled password field with '123456' on #exampleInputPassword1
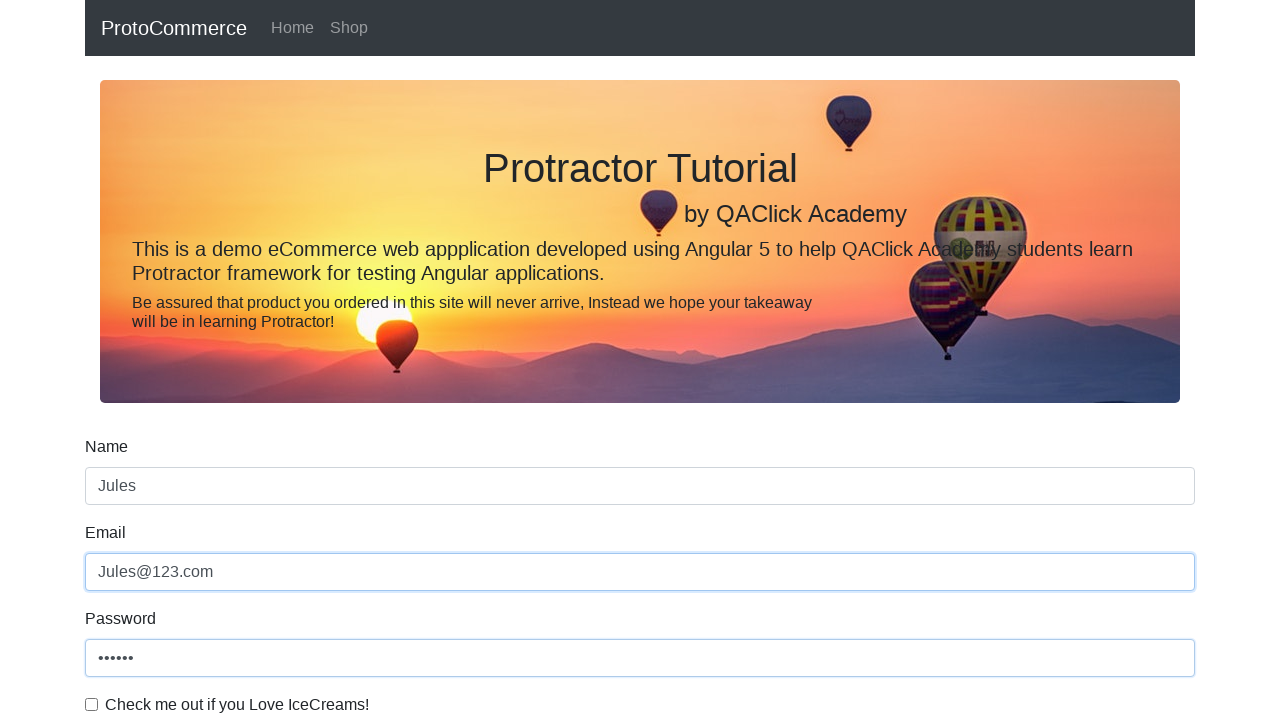

Checked the checkbox at (92, 704) on #exampleCheck1
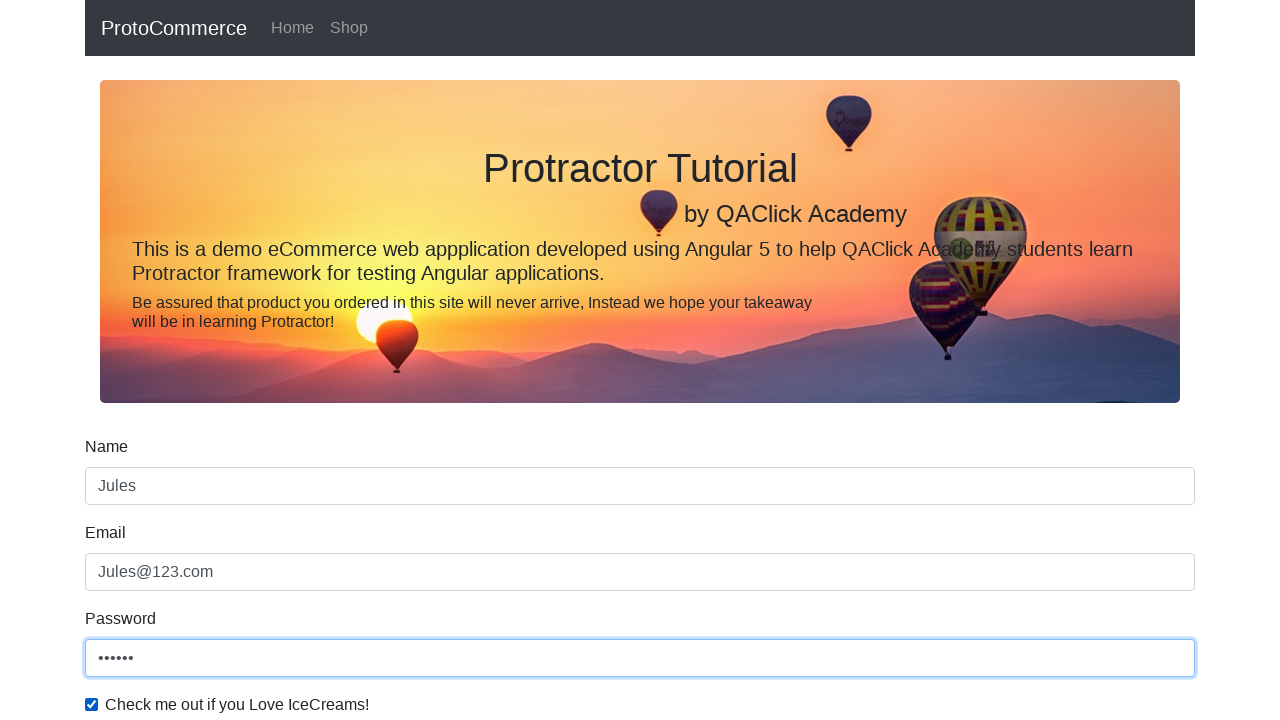

Selected 'Female' from gender dropdown on #exampleFormControlSelect1
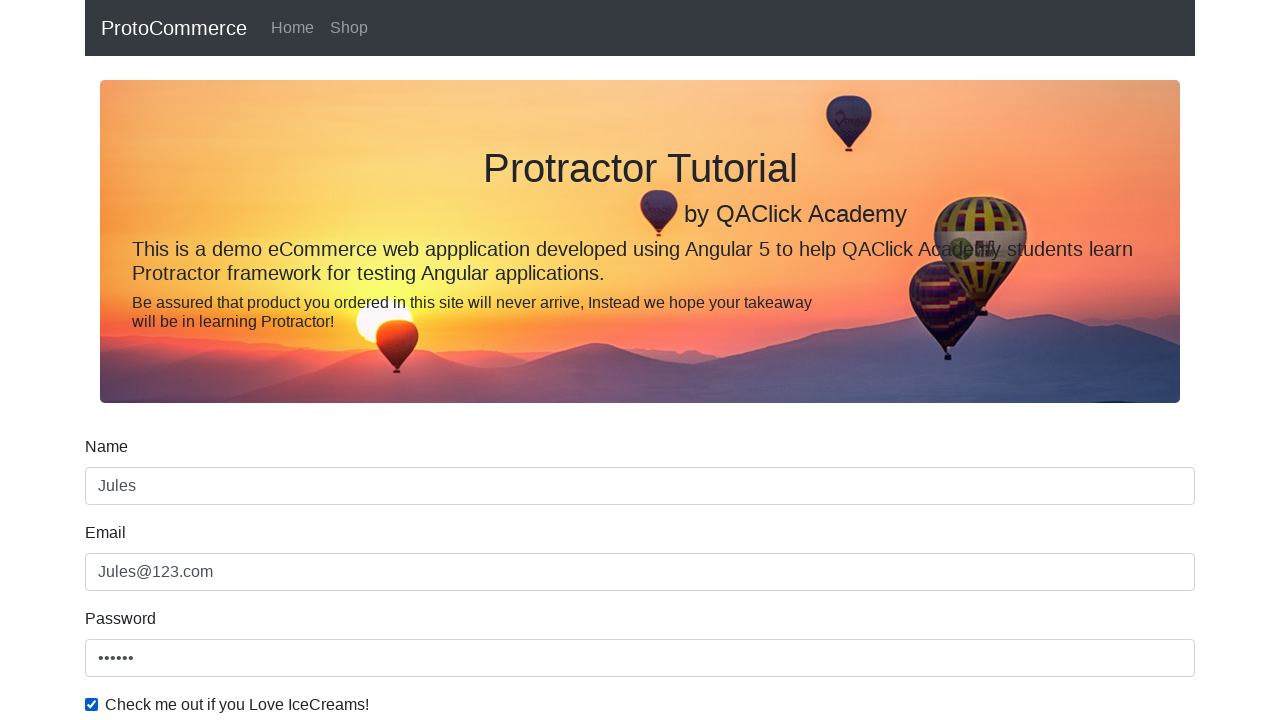

Selected employment status radio button at (238, 360) on input[value='option1']
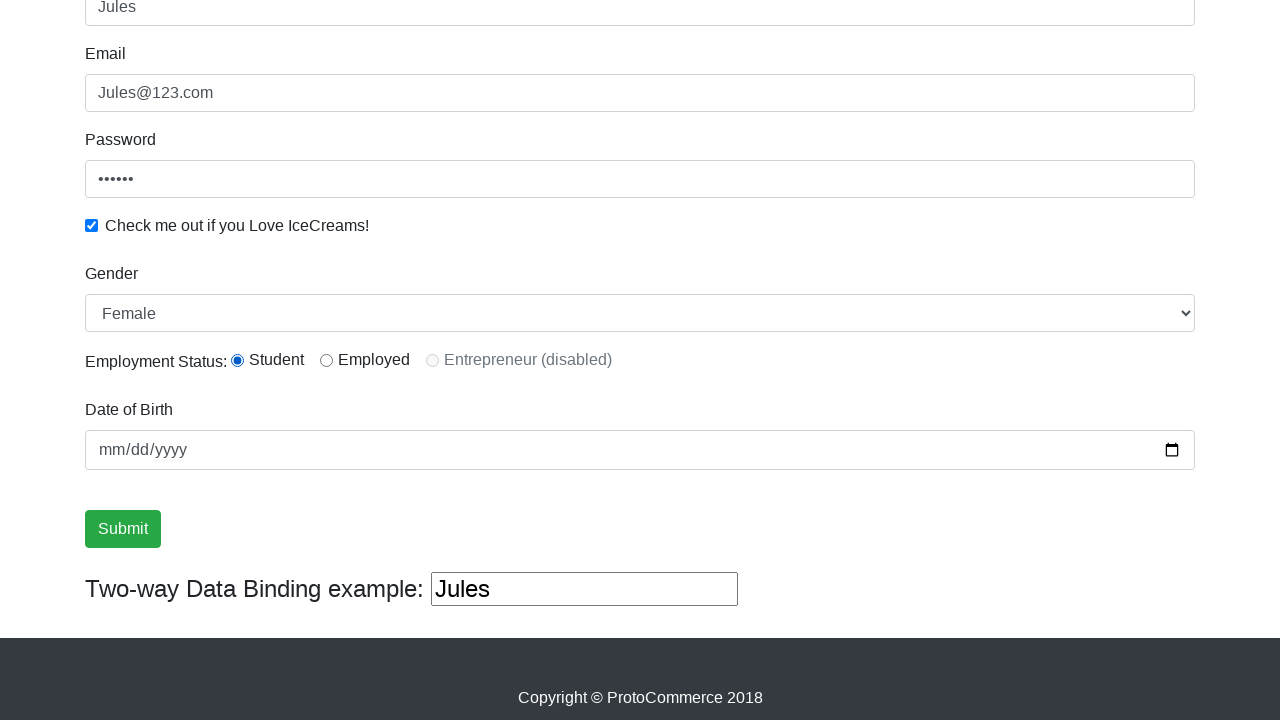

Filled birthday field with '2000-08-22' on input[name='bday']
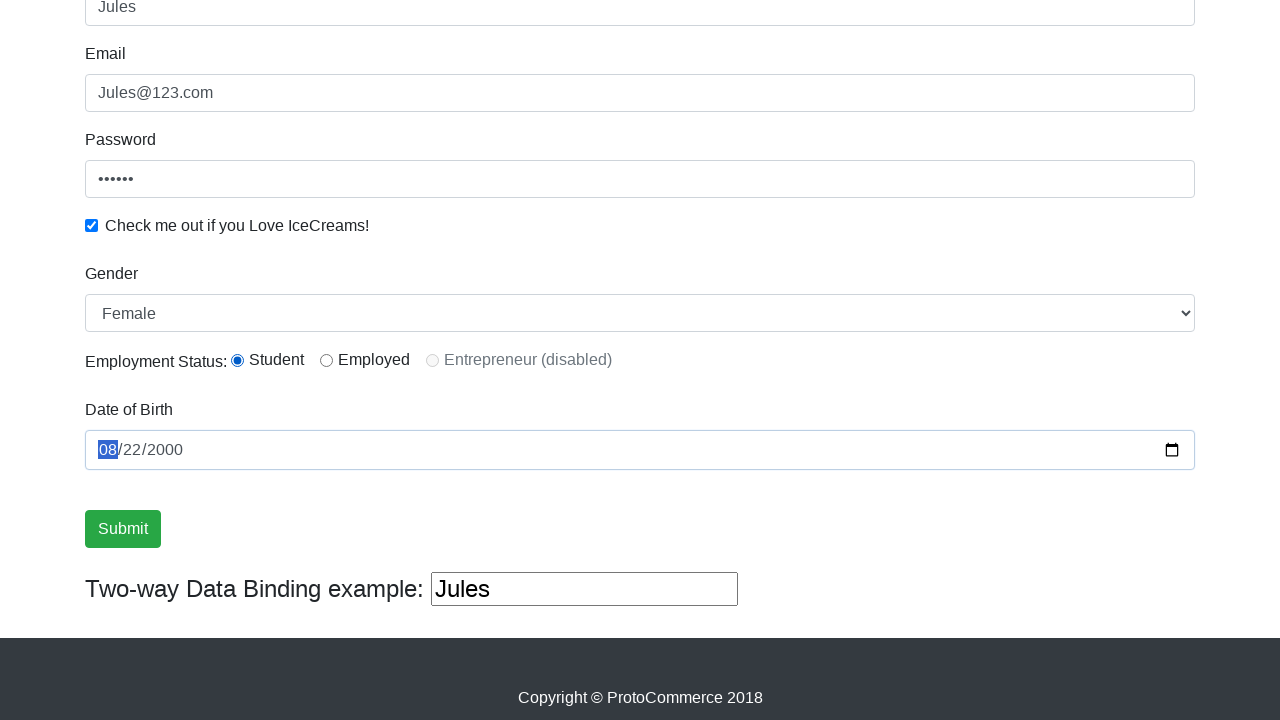

Clicked submit button to submit the form at (123, 529) on input.btn.btn-success
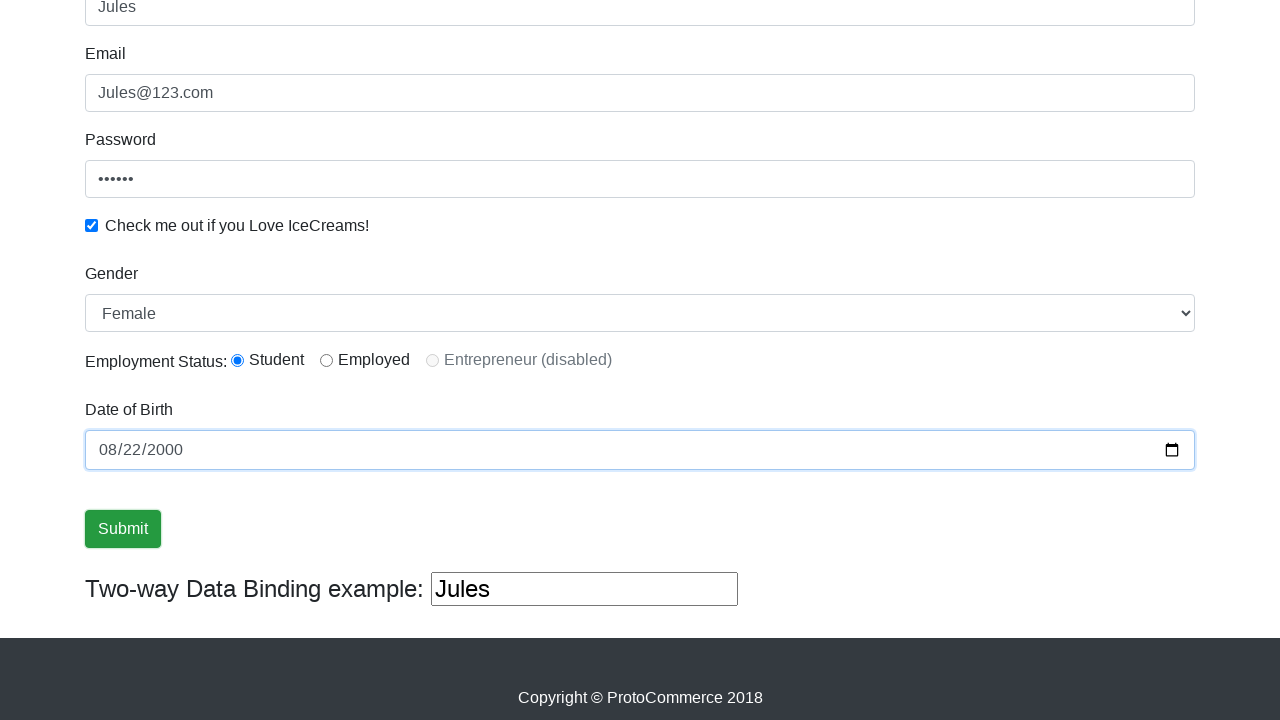

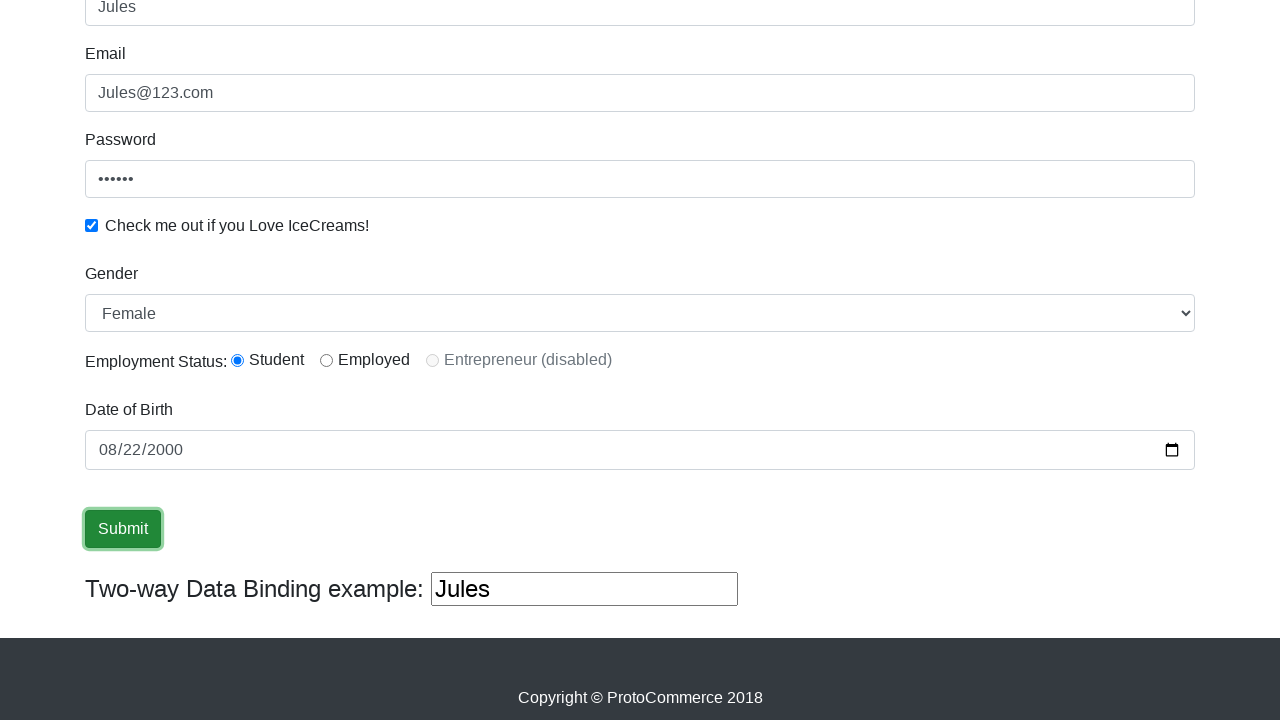